Tests an e-commerce shopping flow by expanding product categories, selecting sweets, adding items (brigadeiro and alfajor) to the cart, increasing quantity, and completing the checkout process.

Starting URL: https://shopcart-challenge.4all.com/

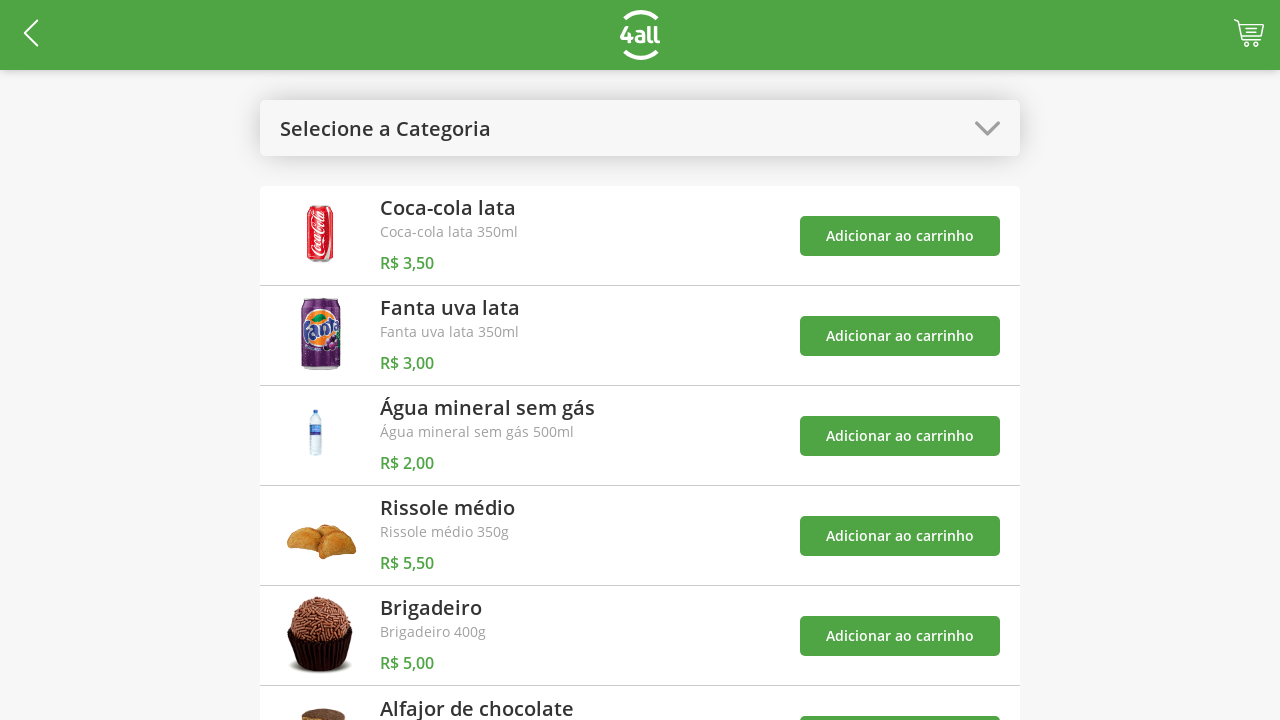

Clicked to expand product categories menu at (988, 128) on xpath=//div[@id='open-categories-btn']/img
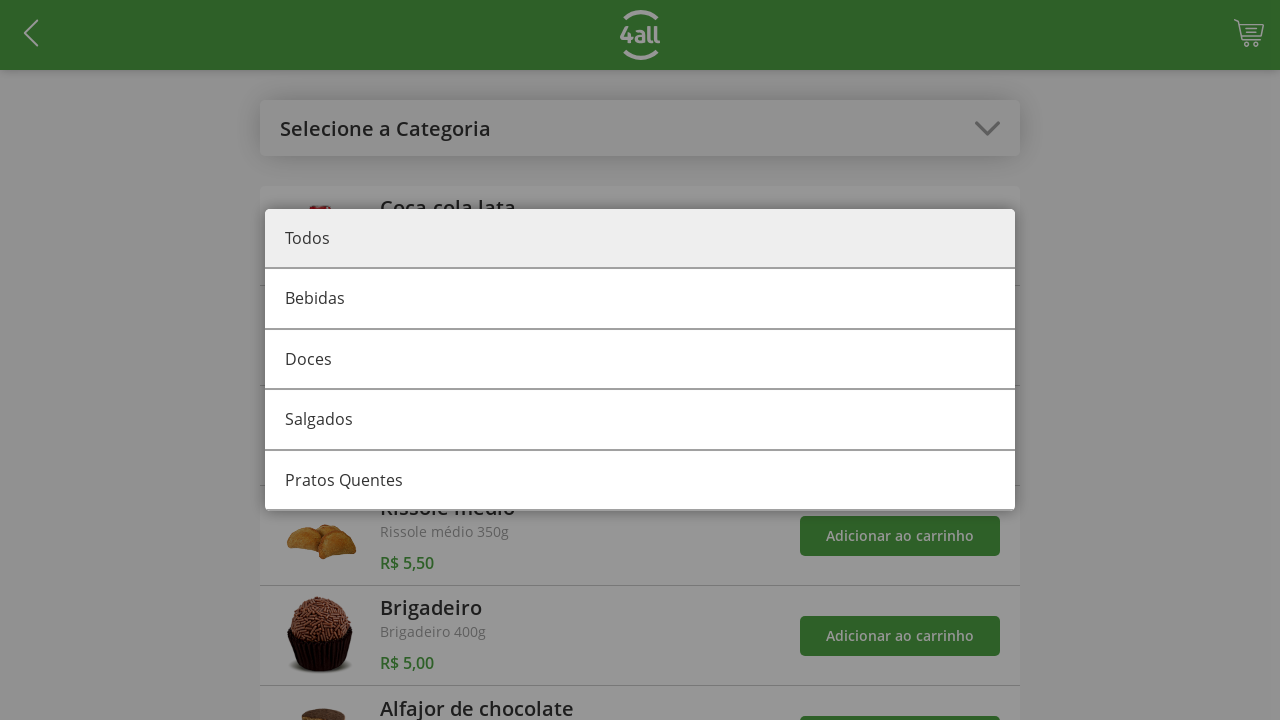

Selected 'Doces' (Sweets) category at (640, 360) on #category-1
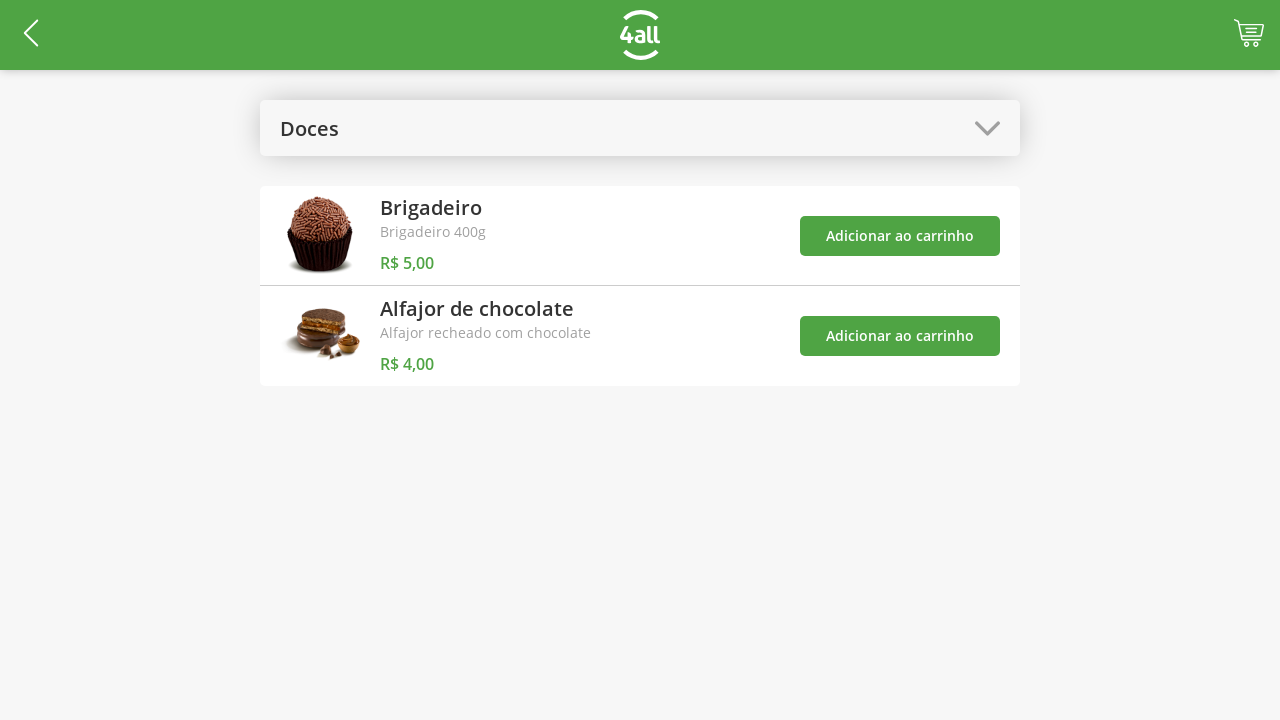

Added Brigadeiro to cart at (900, 236) on #add-product-4-btn
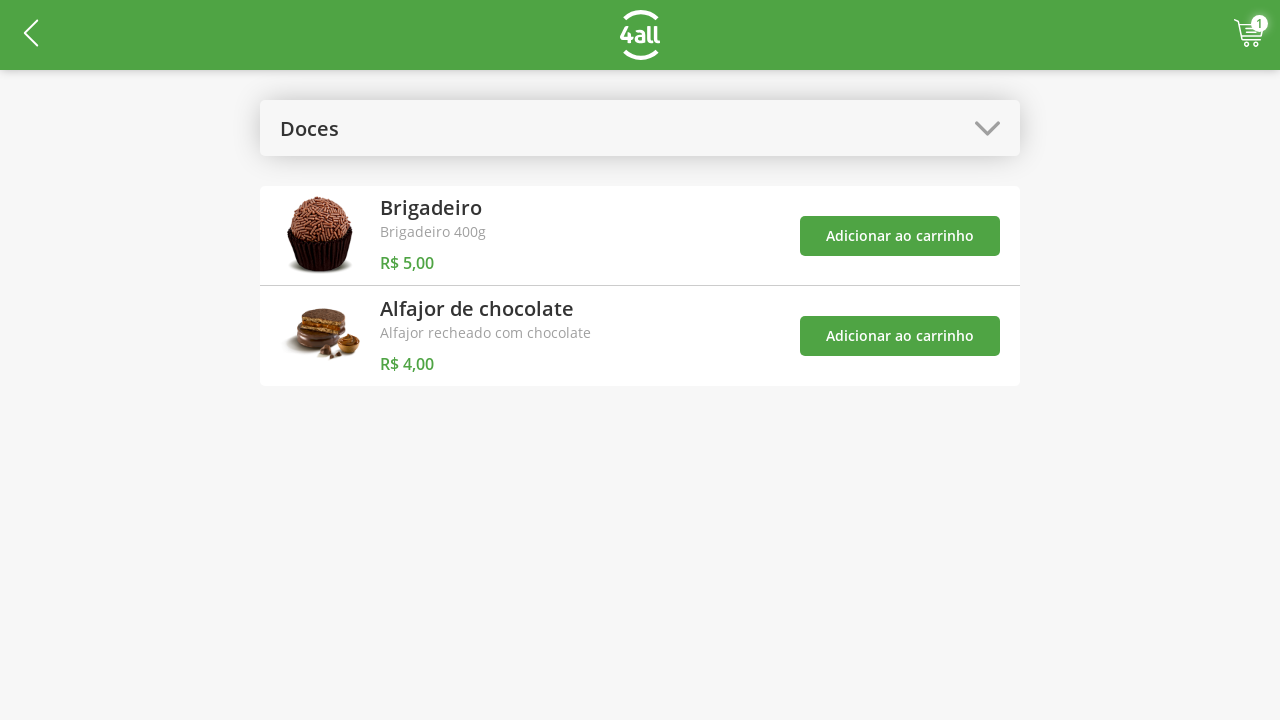

Added Alfajor to cart at (900, 336) on #add-product-5-btn
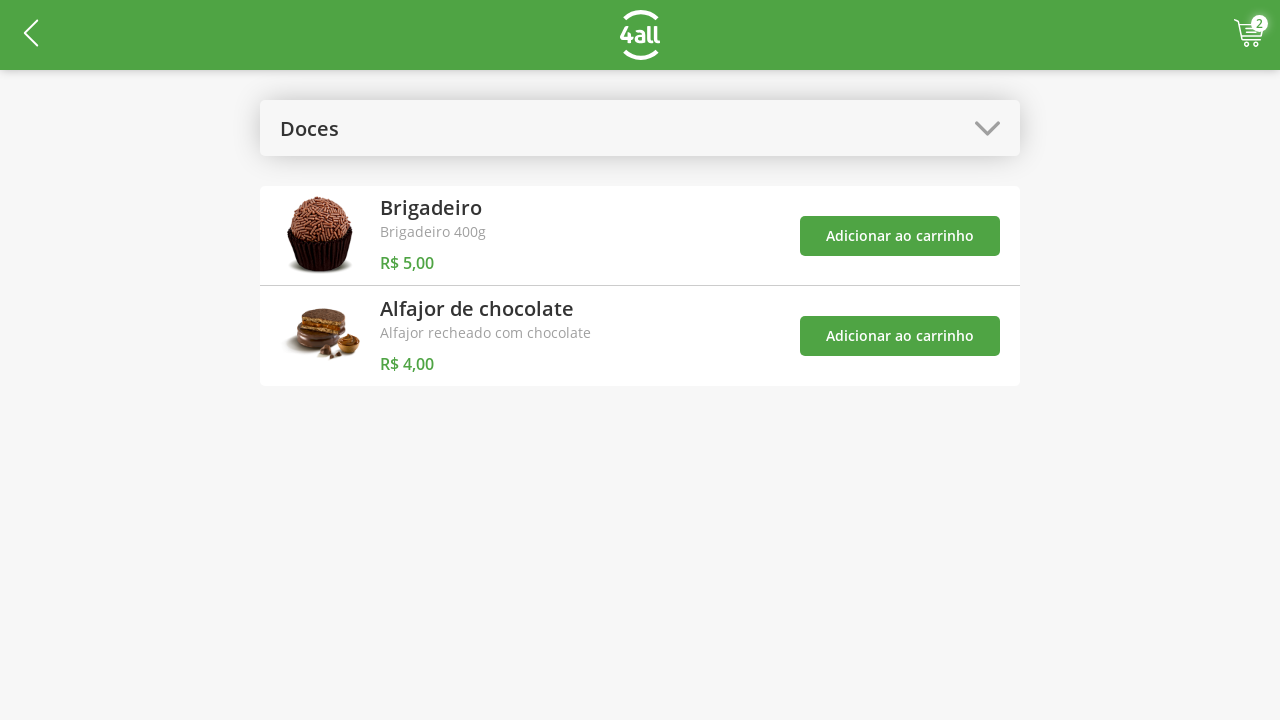

Opened shopping cart at (1260, 24) on #cart-products-qtd
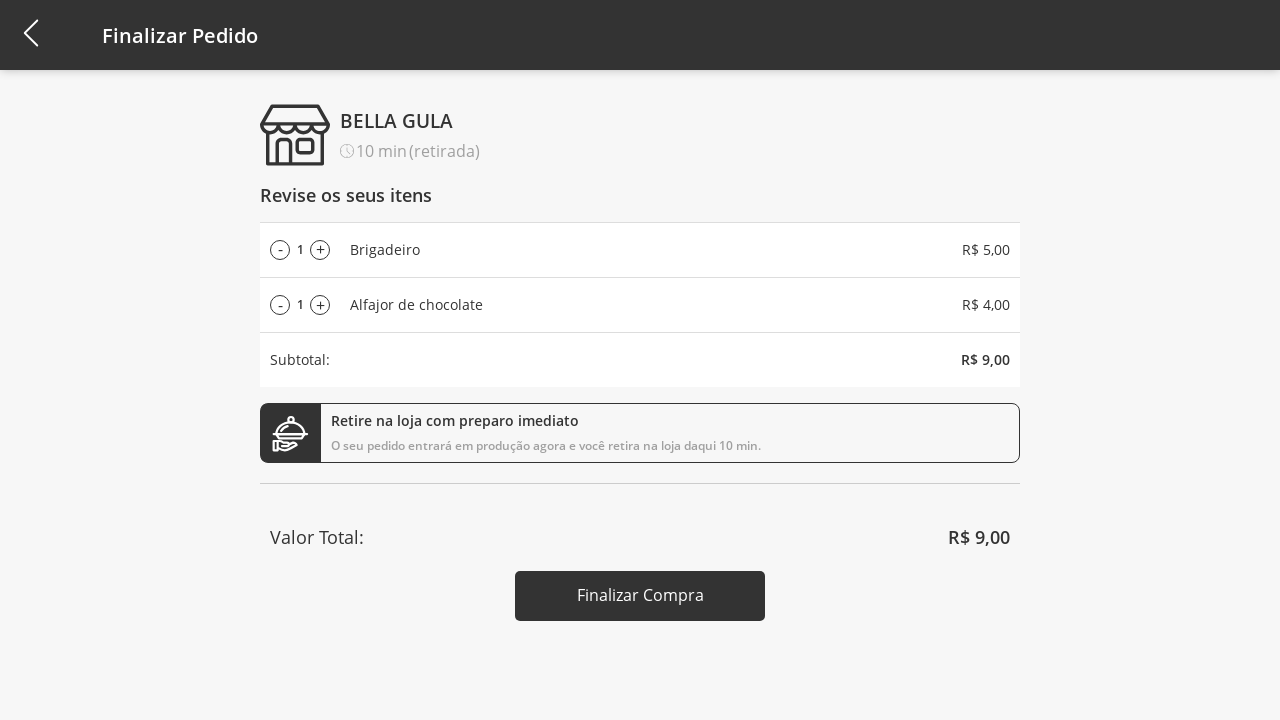

Increased Brigadeiro quantity (increment 1 of 3) at (320, 250) on xpath=//div[@id='add-product-4-qtd']/span
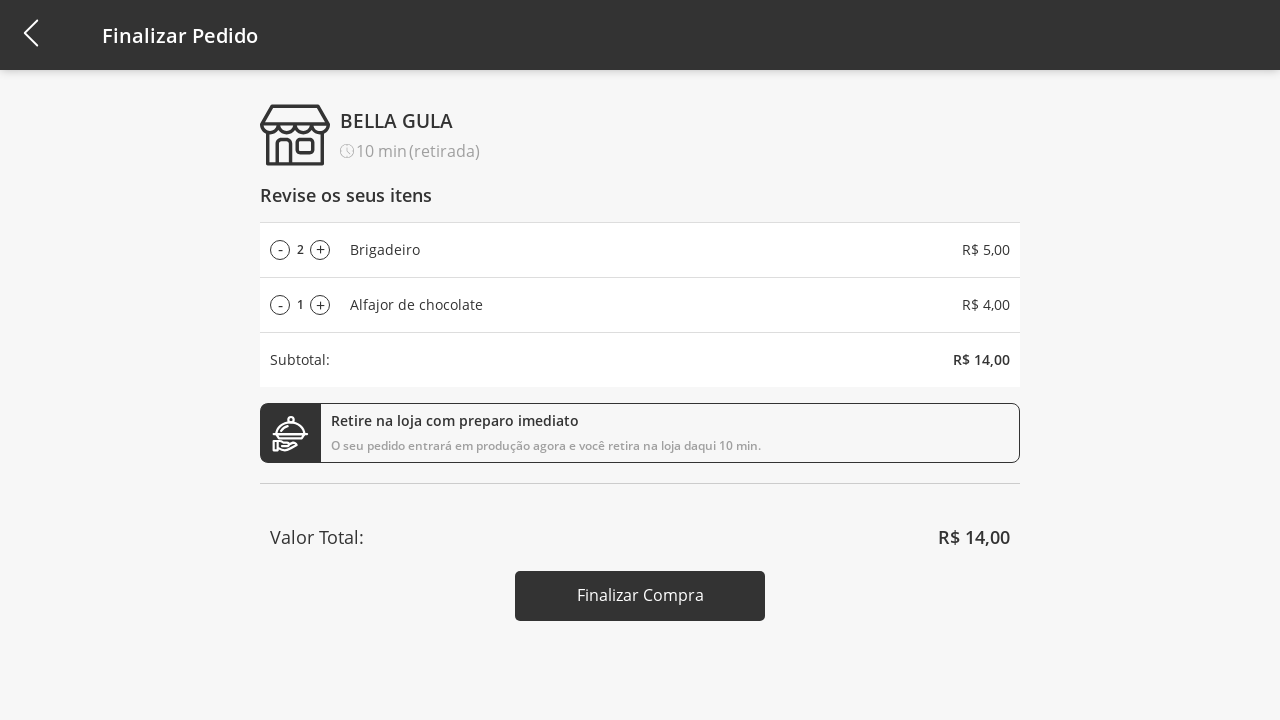

Increased Brigadeiro quantity (increment 2 of 3) at (320, 250) on xpath=//div[@id='add-product-4-qtd']/span
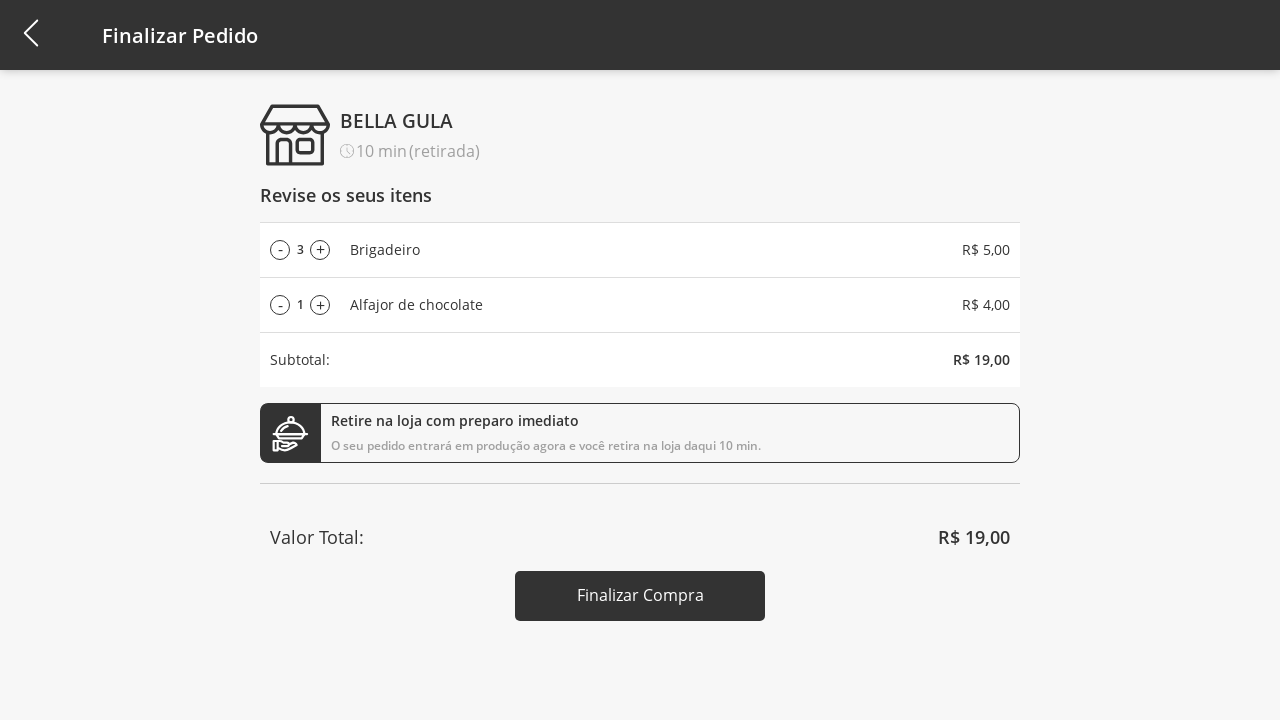

Increased Brigadeiro quantity (increment 3 of 3) at (320, 250) on xpath=//div[@id='add-product-4-qtd']/span
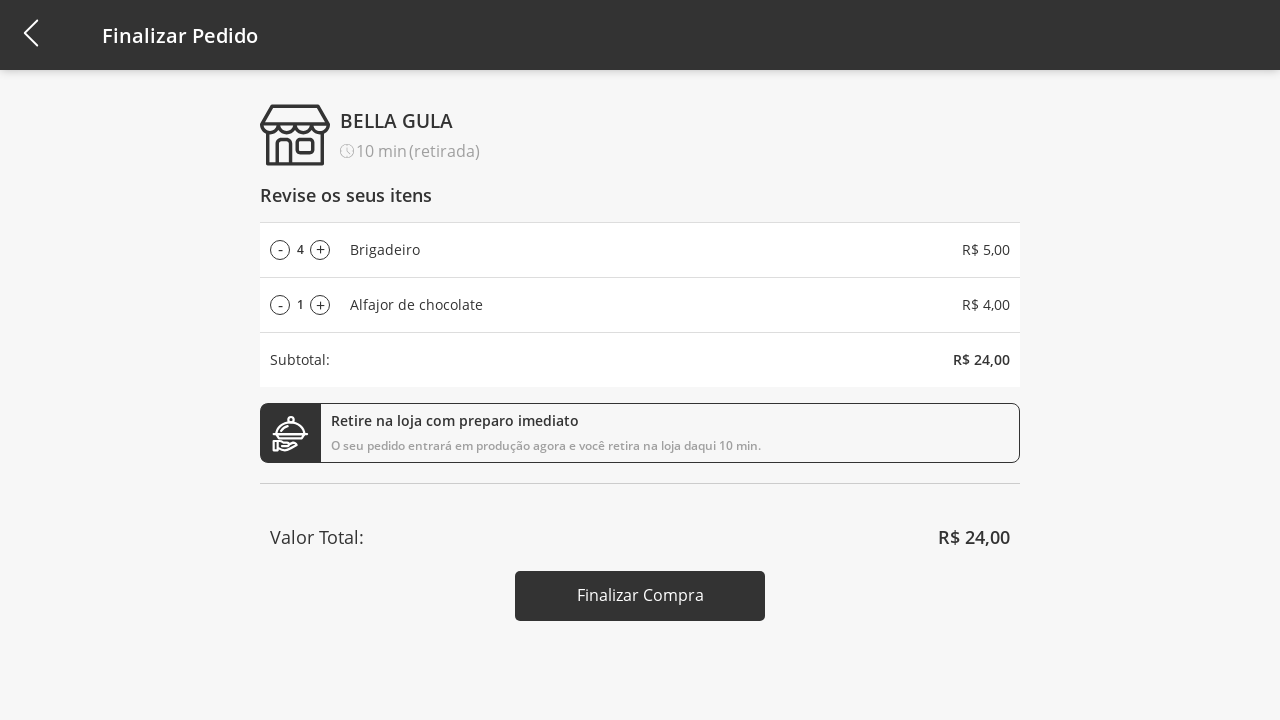

Clicked to finalize checkout at (640, 596) on #finish-checkout-button
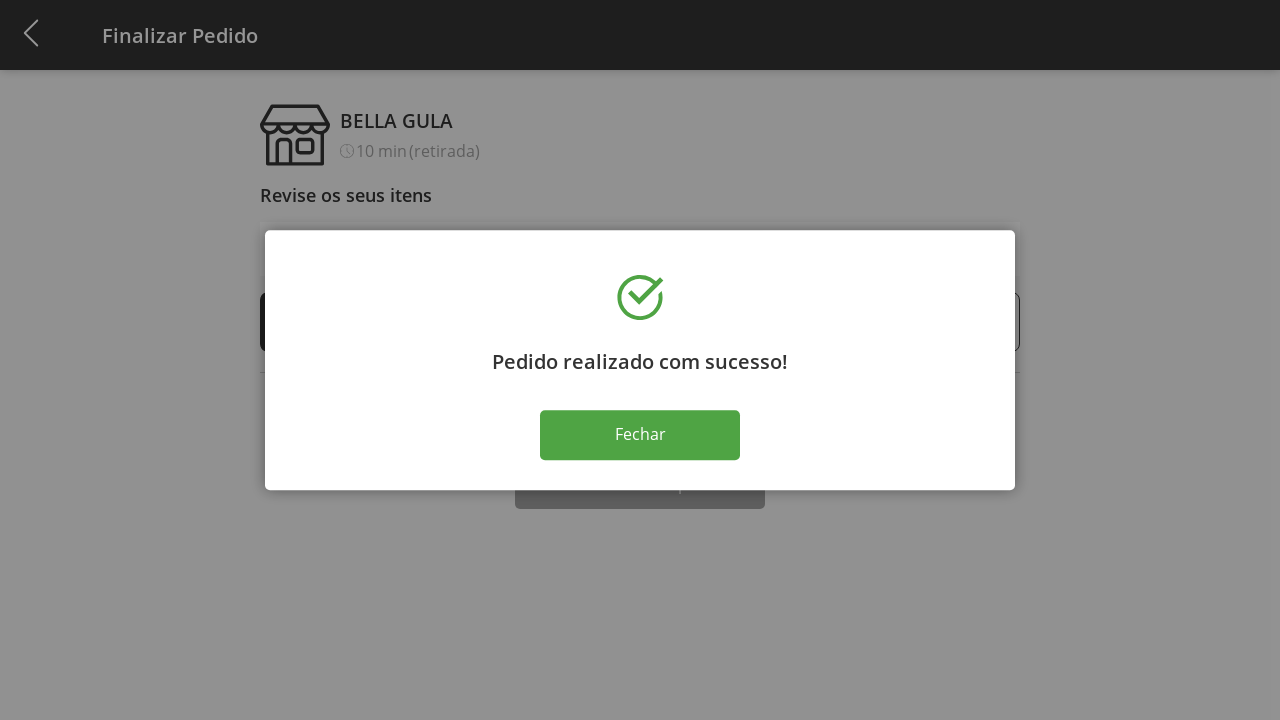

Order success message appeared
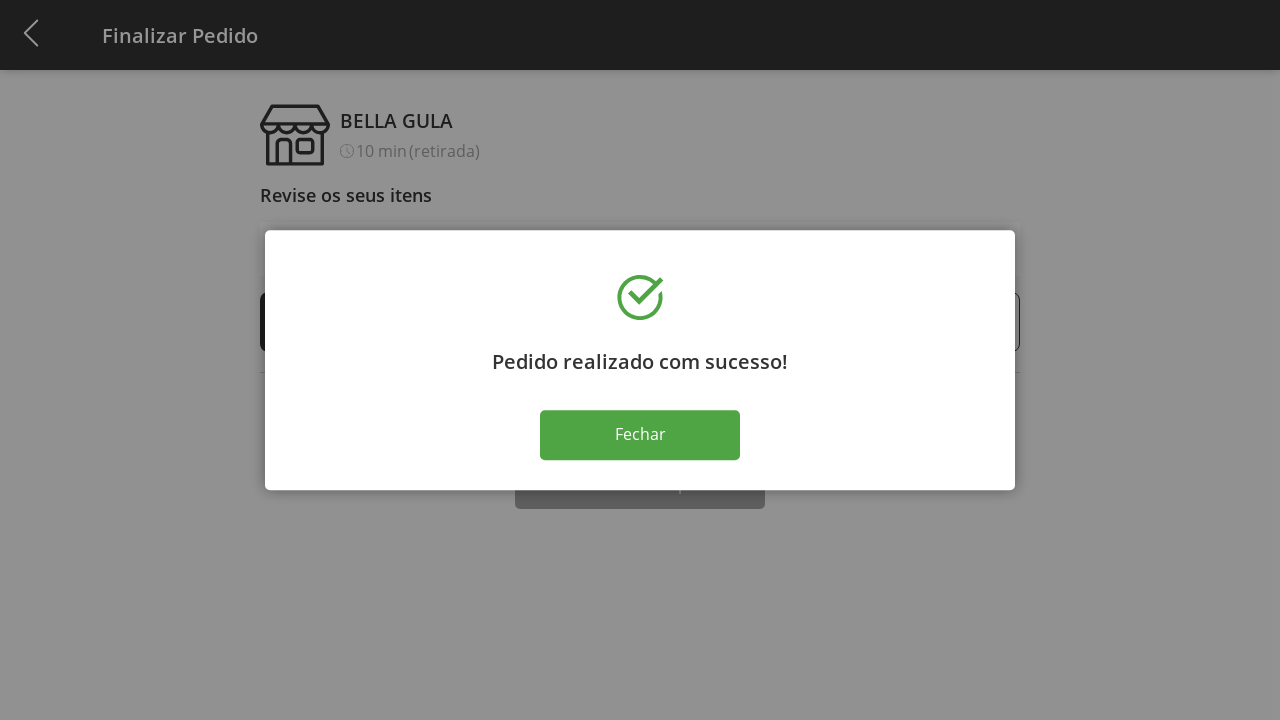

Clicked close button to finish transaction at (640, 435) on xpath=//button[contains(., 'Fechar')]
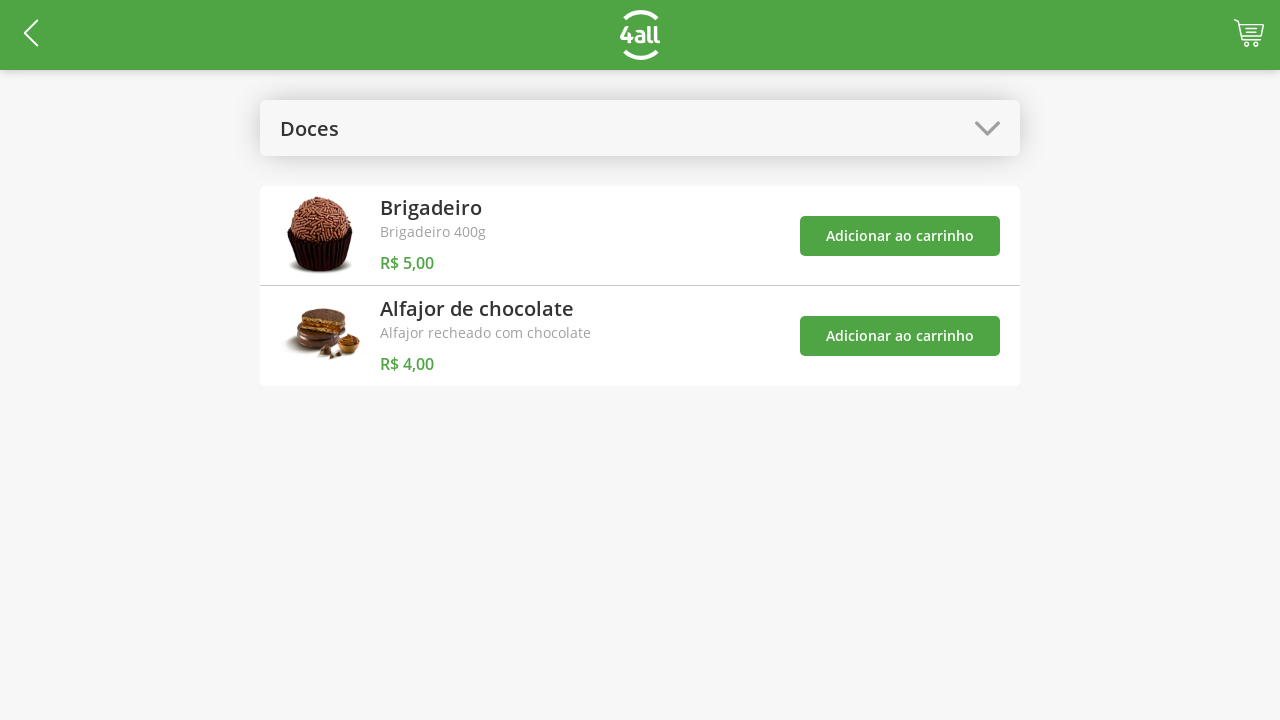

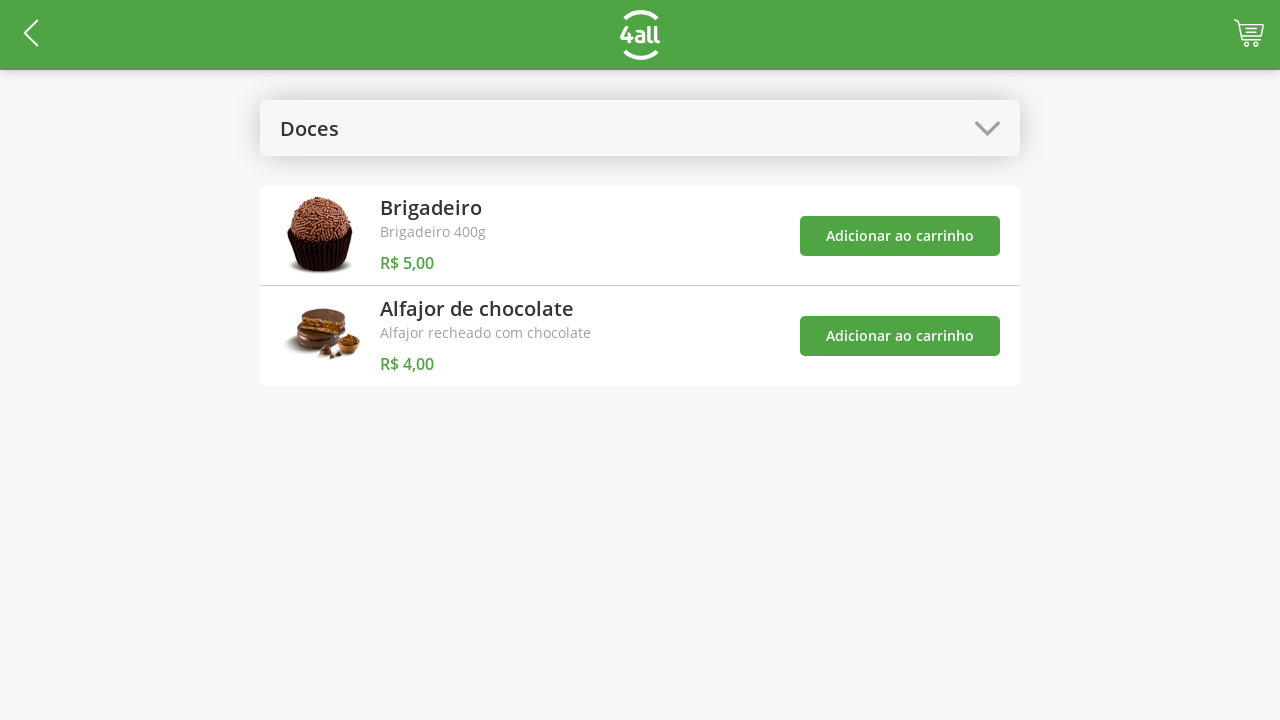